Tests keys command by filling a search bar and pressing Enter key

Starting URL: http://omayo.blogspot.com

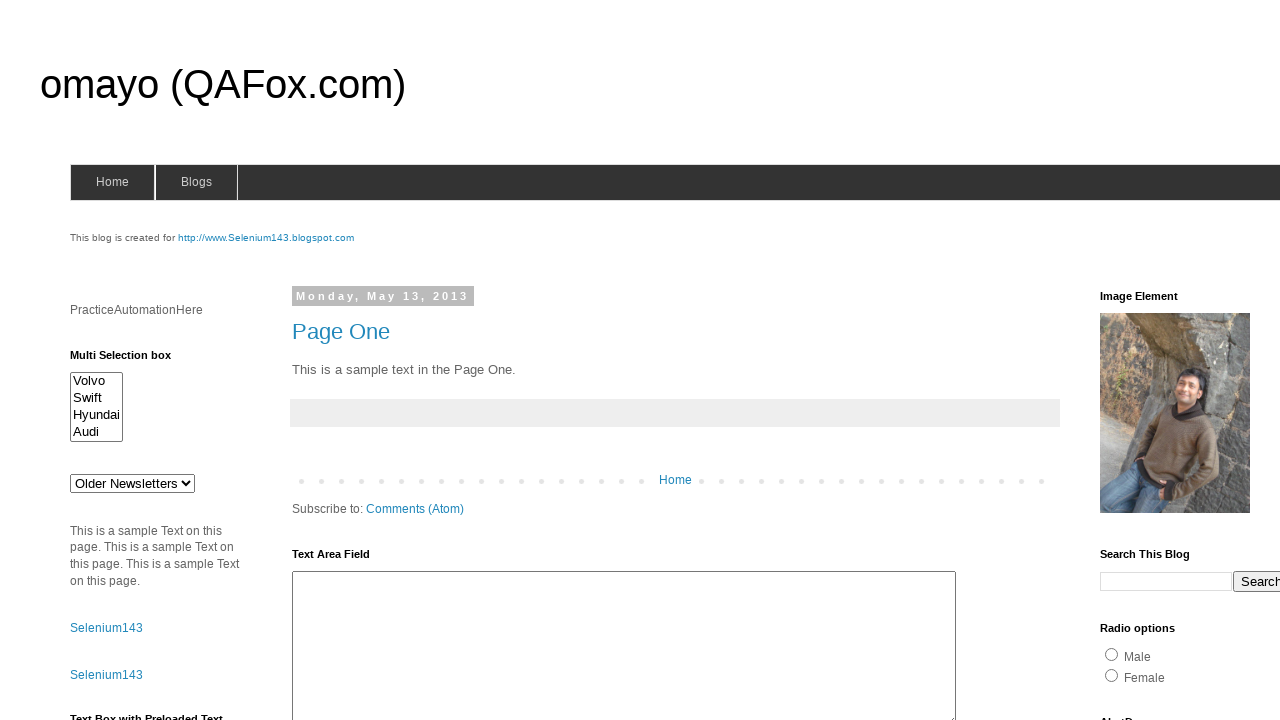

Filled search bar with 'Random' on td.gsc-input > input
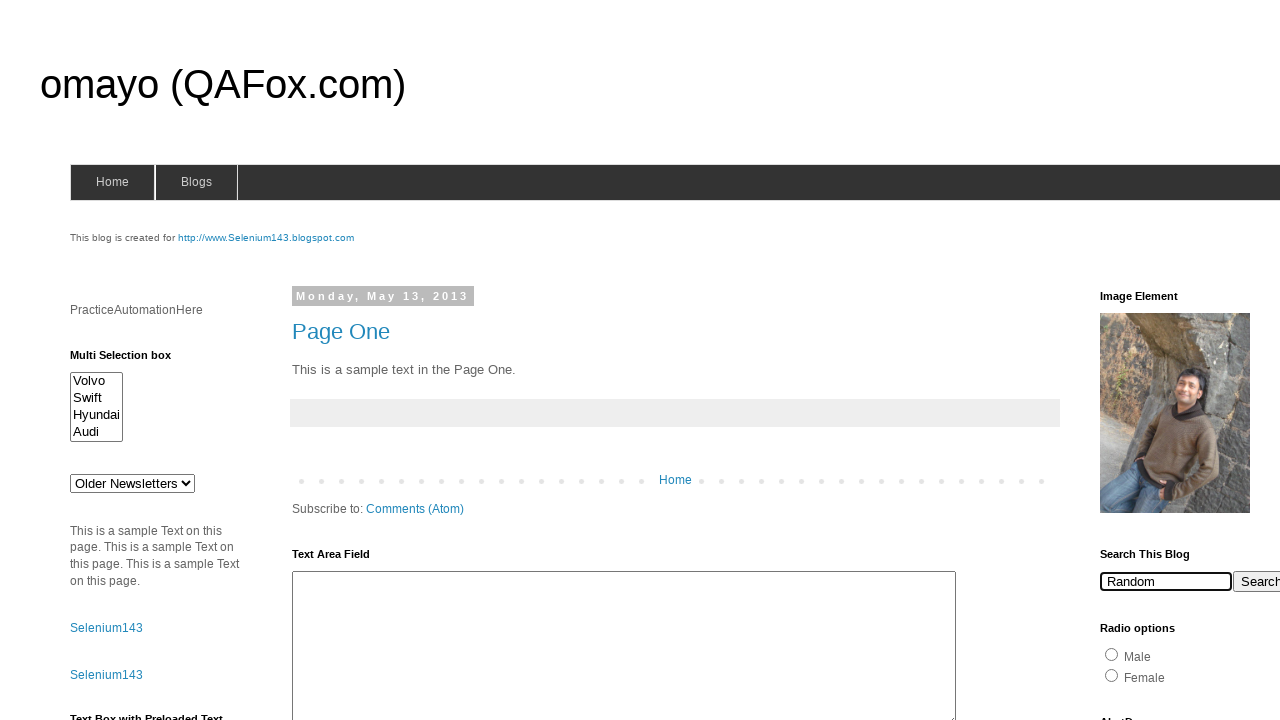

Pressed Enter key to submit search
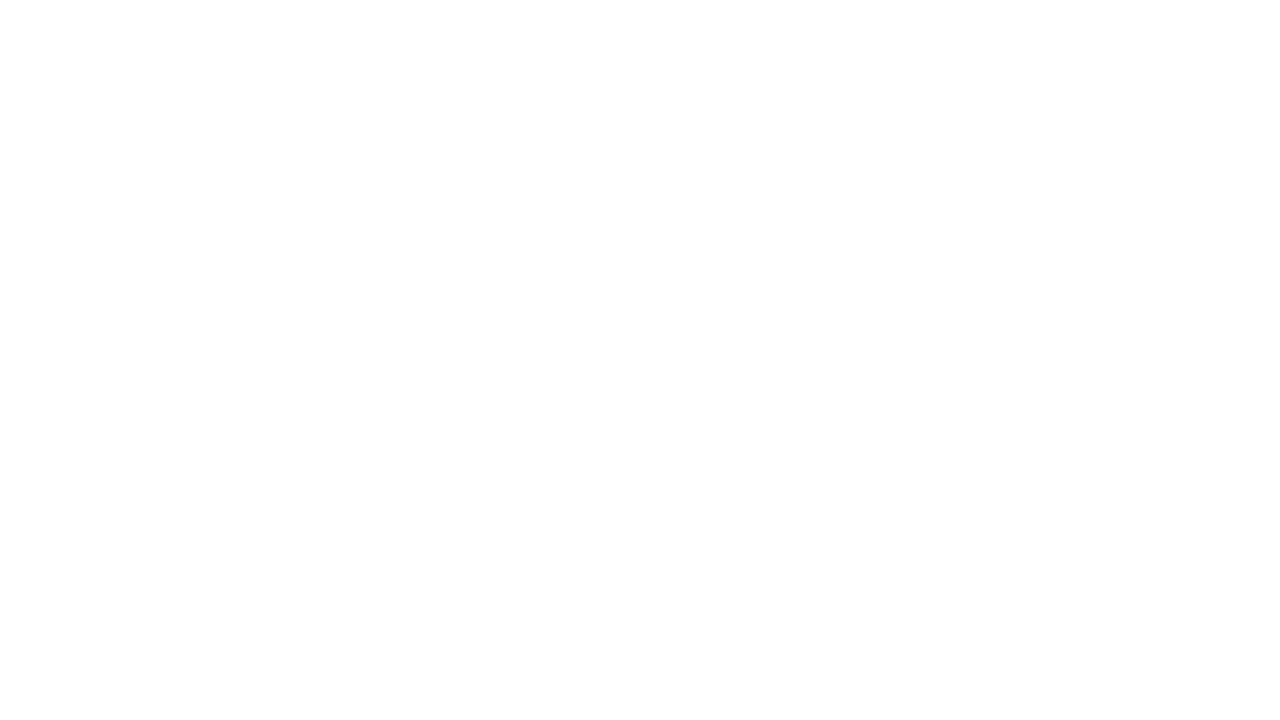

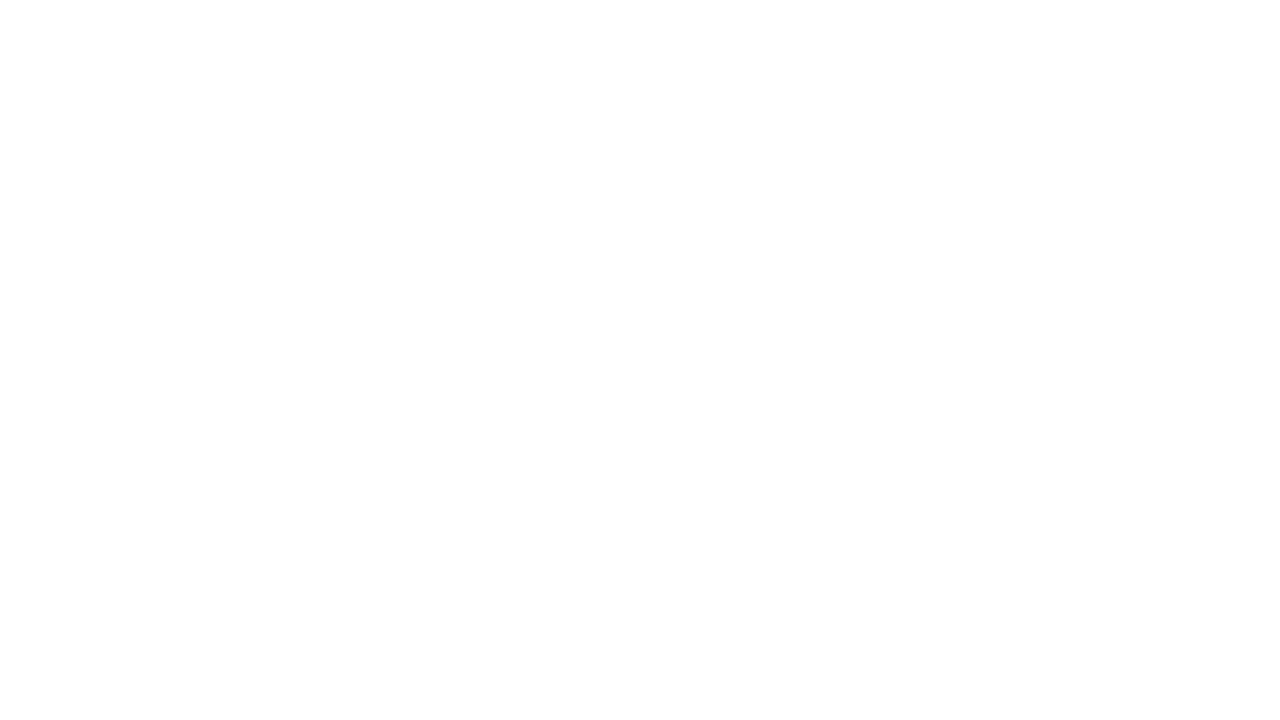